Tests that the Clear completed button displays correctly after marking an item complete

Starting URL: https://demo.playwright.dev/todomvc

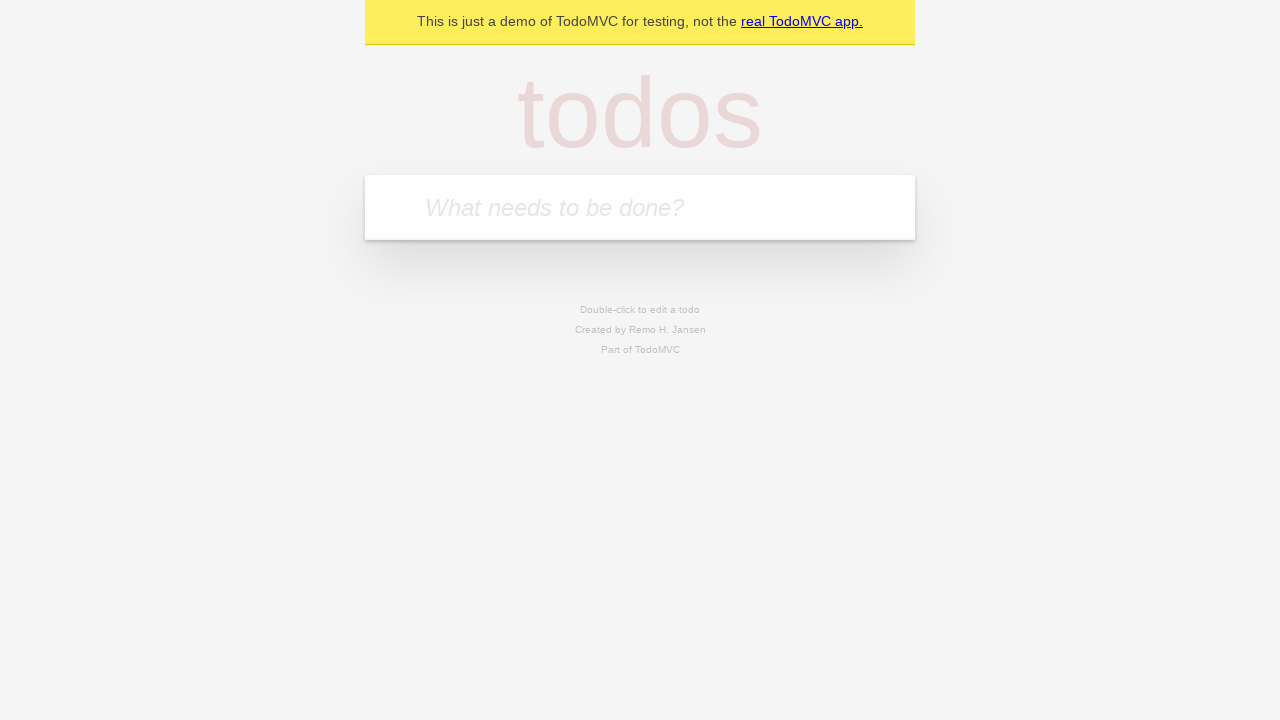

Filled todo input with 'buy some cheese' on internal:attr=[placeholder="What needs to be done?"i]
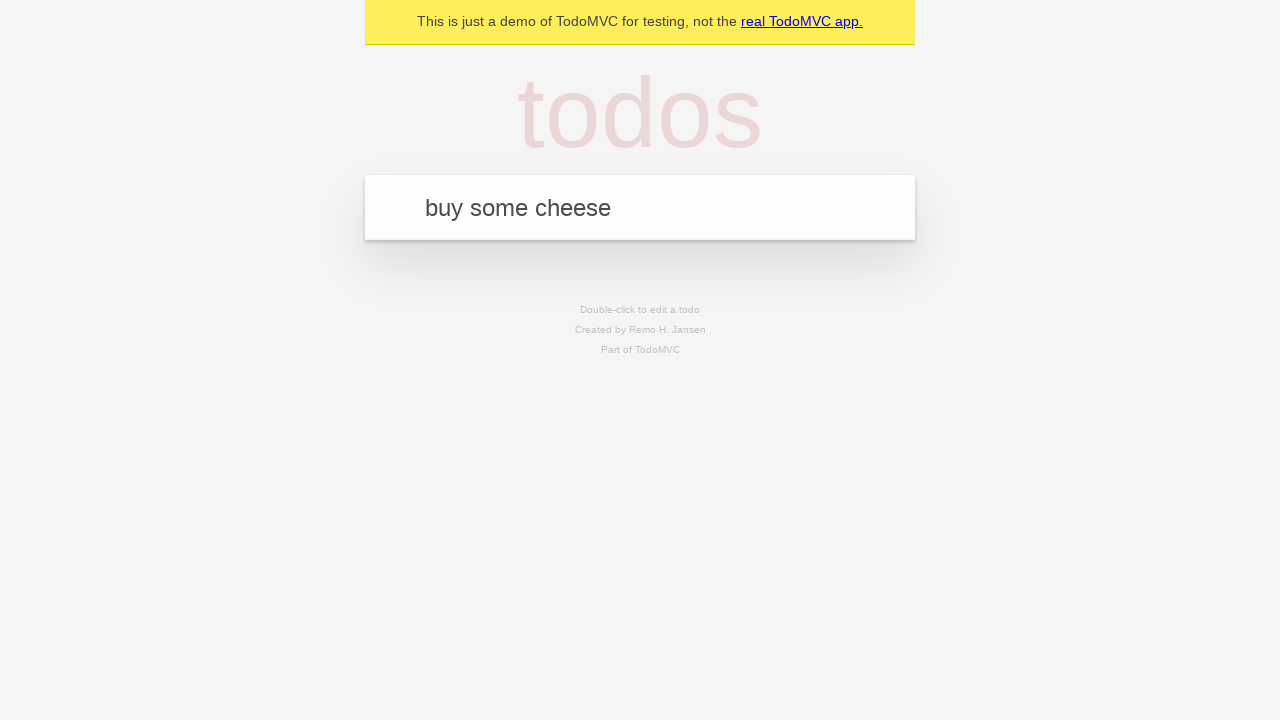

Pressed Enter to add first todo on internal:attr=[placeholder="What needs to be done?"i]
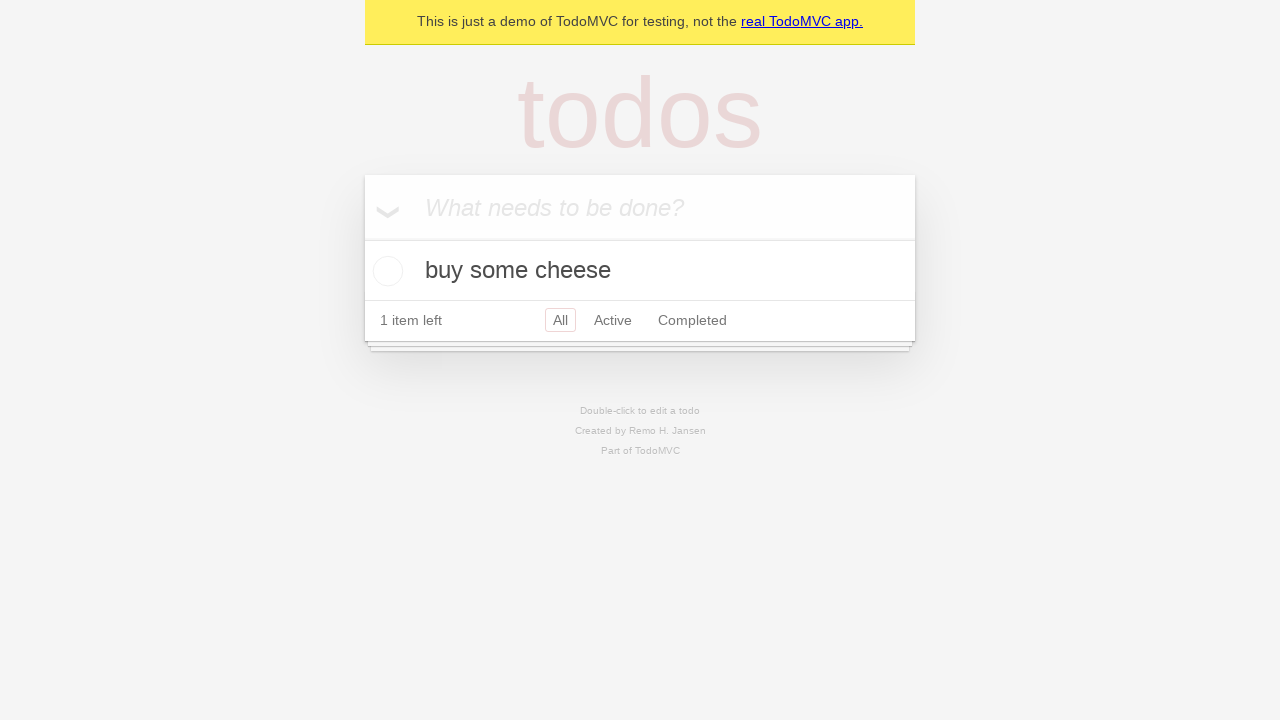

Filled todo input with 'feed the cat' on internal:attr=[placeholder="What needs to be done?"i]
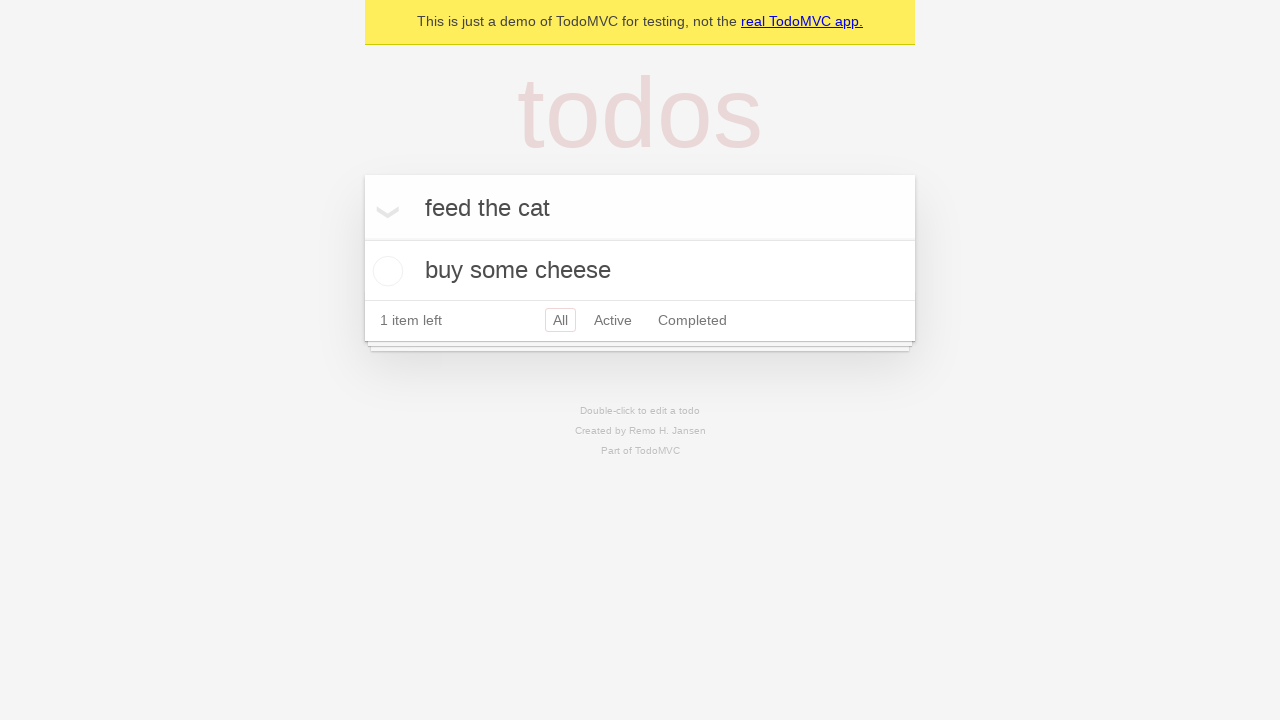

Pressed Enter to add second todo on internal:attr=[placeholder="What needs to be done?"i]
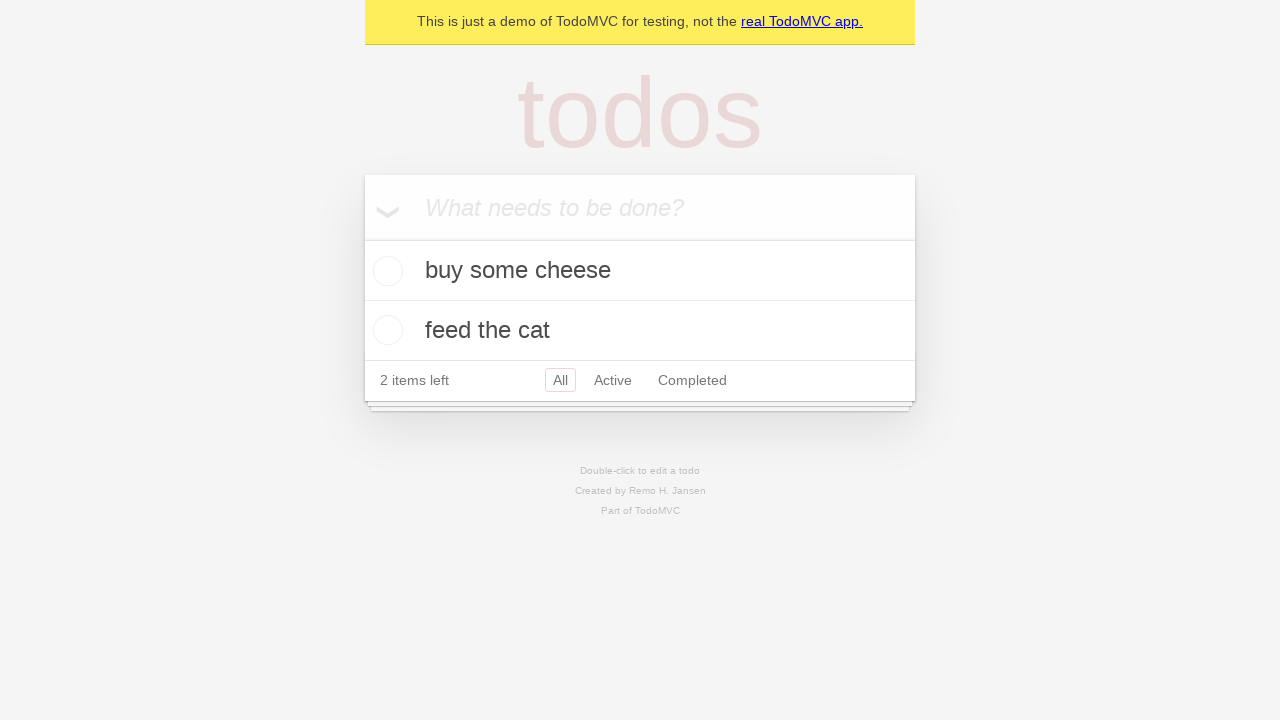

Filled todo input with 'book a doctors appointment' on internal:attr=[placeholder="What needs to be done?"i]
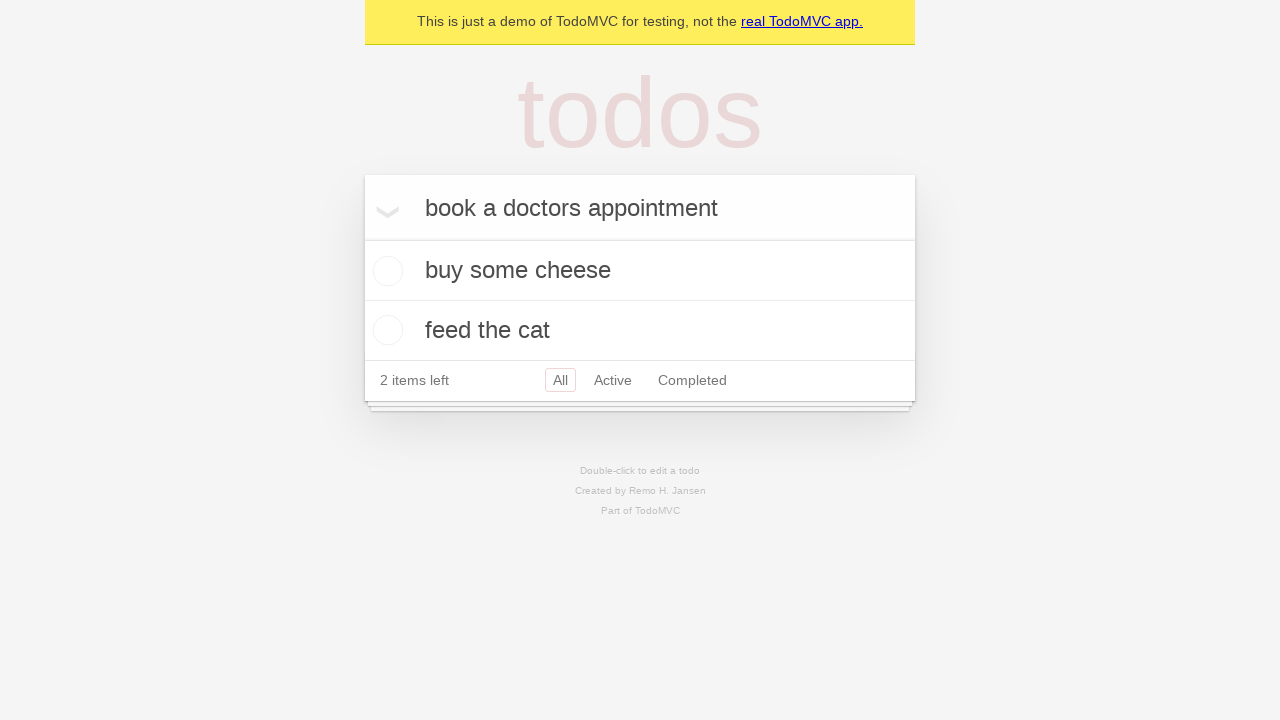

Pressed Enter to add third todo on internal:attr=[placeholder="What needs to be done?"i]
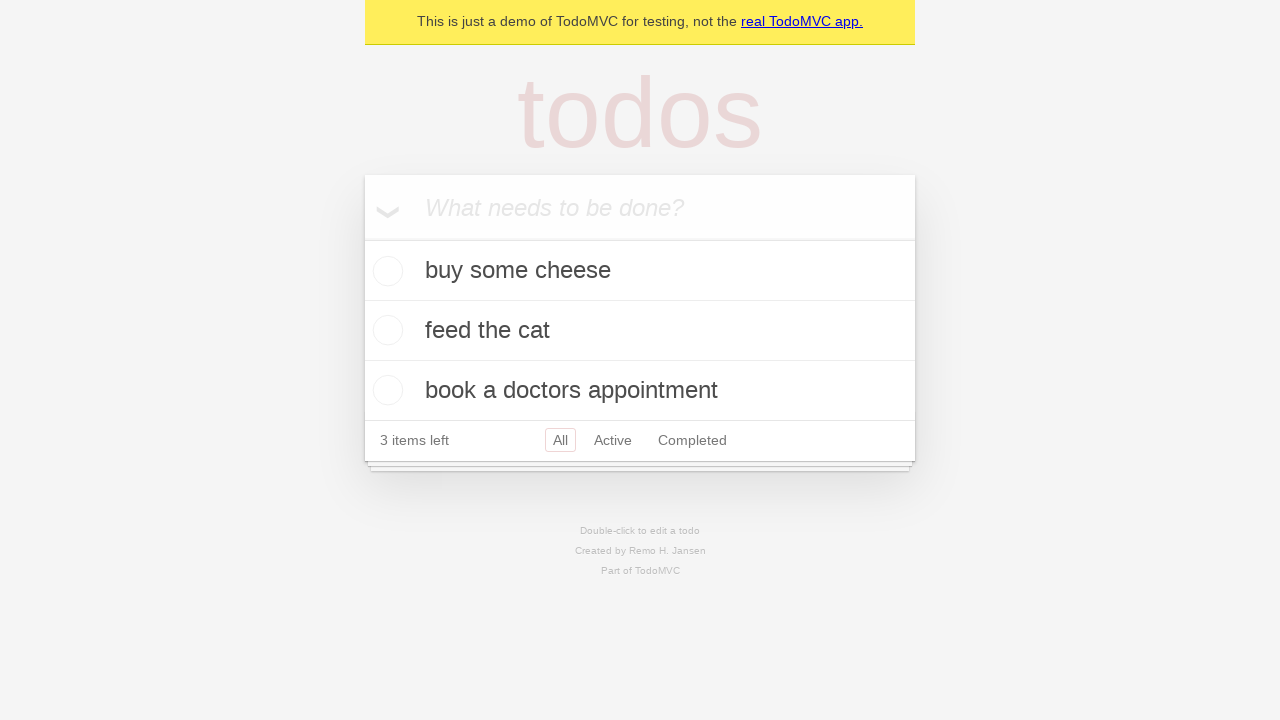

Checked first todo item to mark it complete at (385, 271) on .todo-list li .toggle >> nth=0
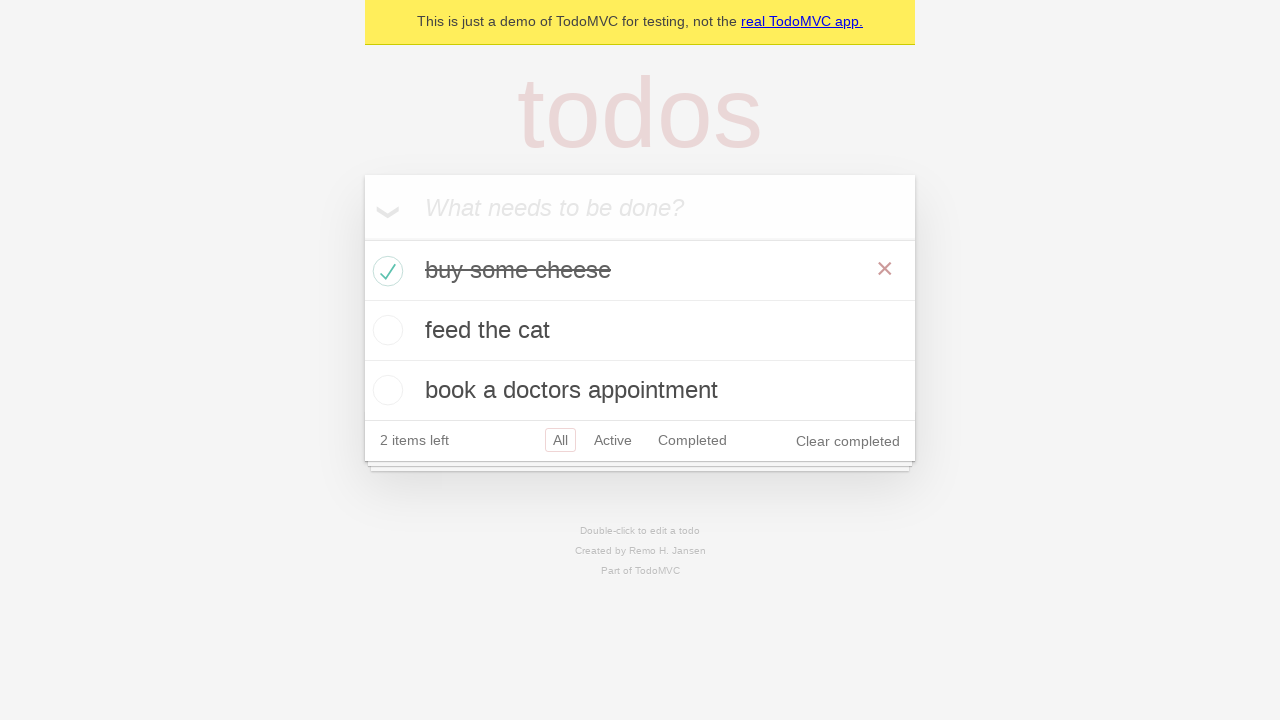

Clear completed button appeared after marking item complete
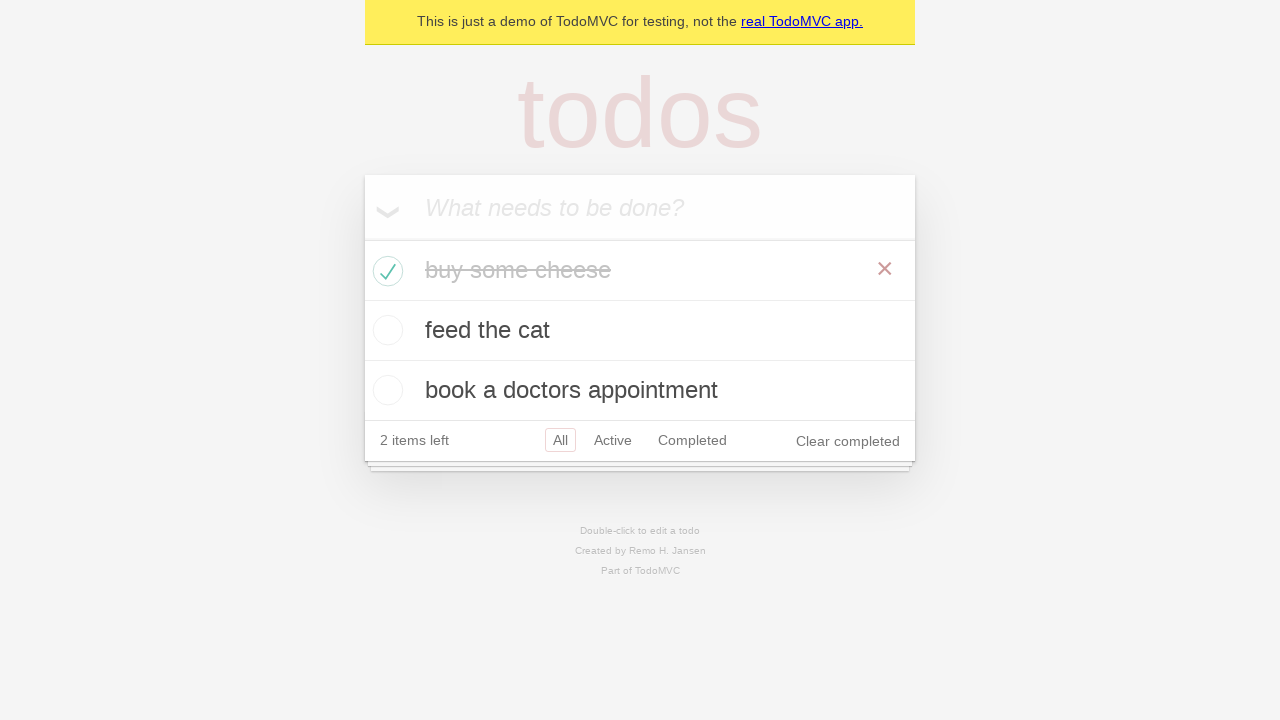

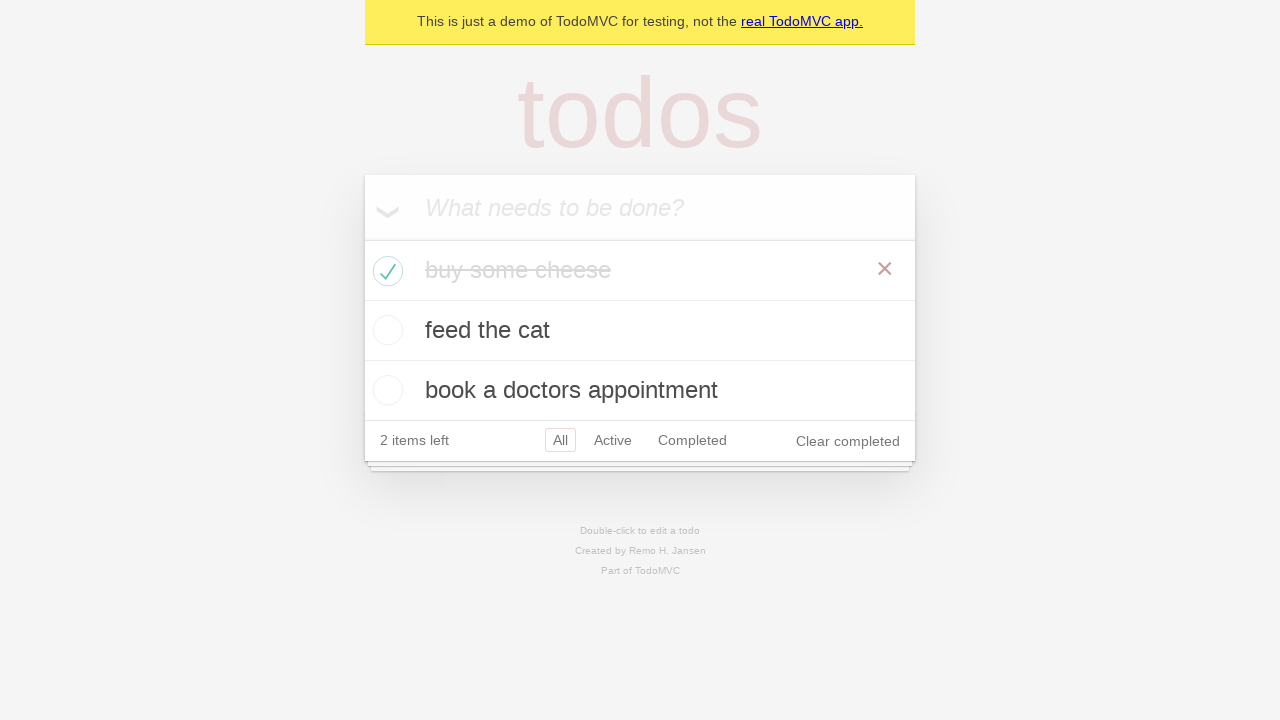